Tests the Rent-A-Cat page to verify both Rent and Return buttons are present

Starting URL: https://cs1632.appspot.com/

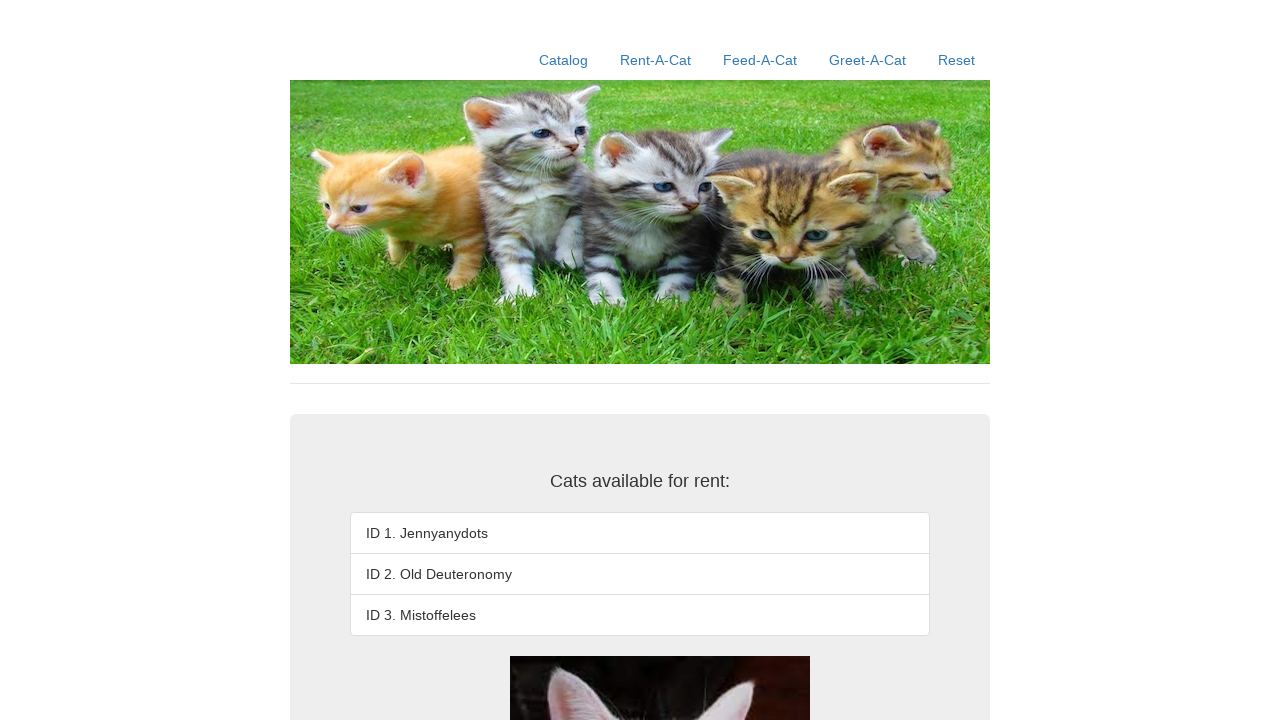

Clicked the Rent-A-Cat link at (656, 60) on text=Rent-A-Cat
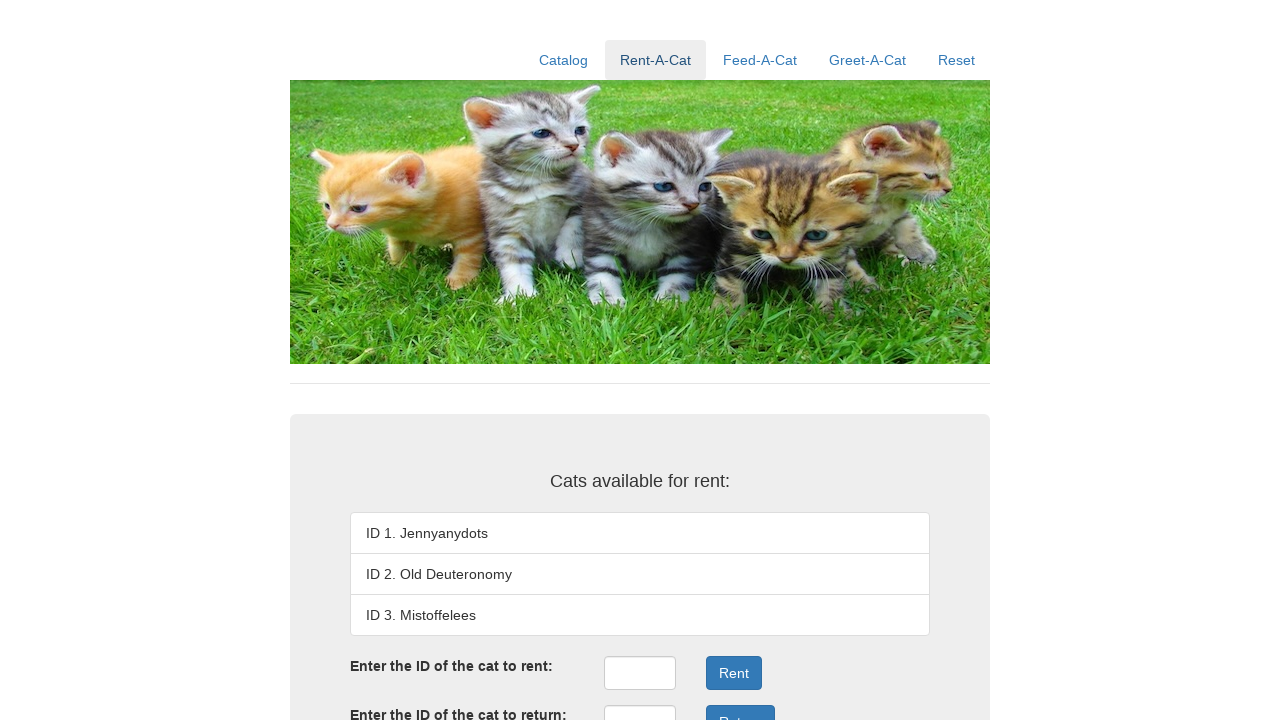

Verified that Rent button is present on the page
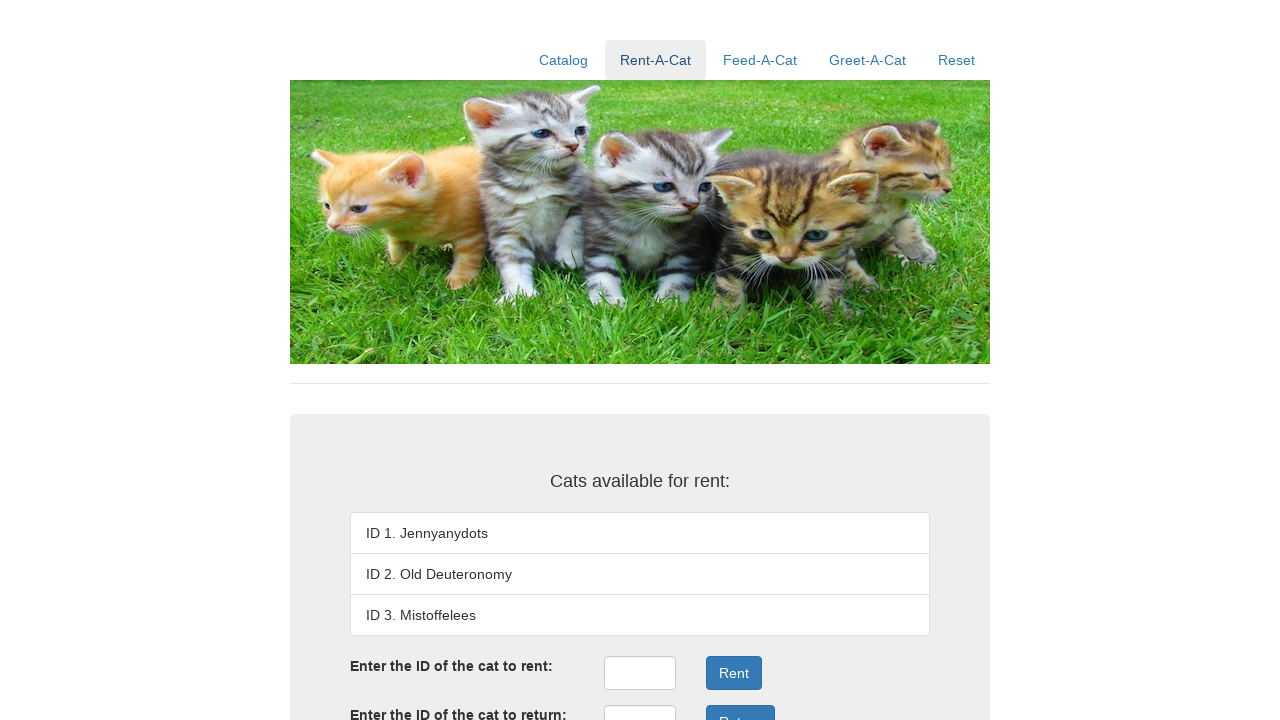

Verified that Return button is present on the page
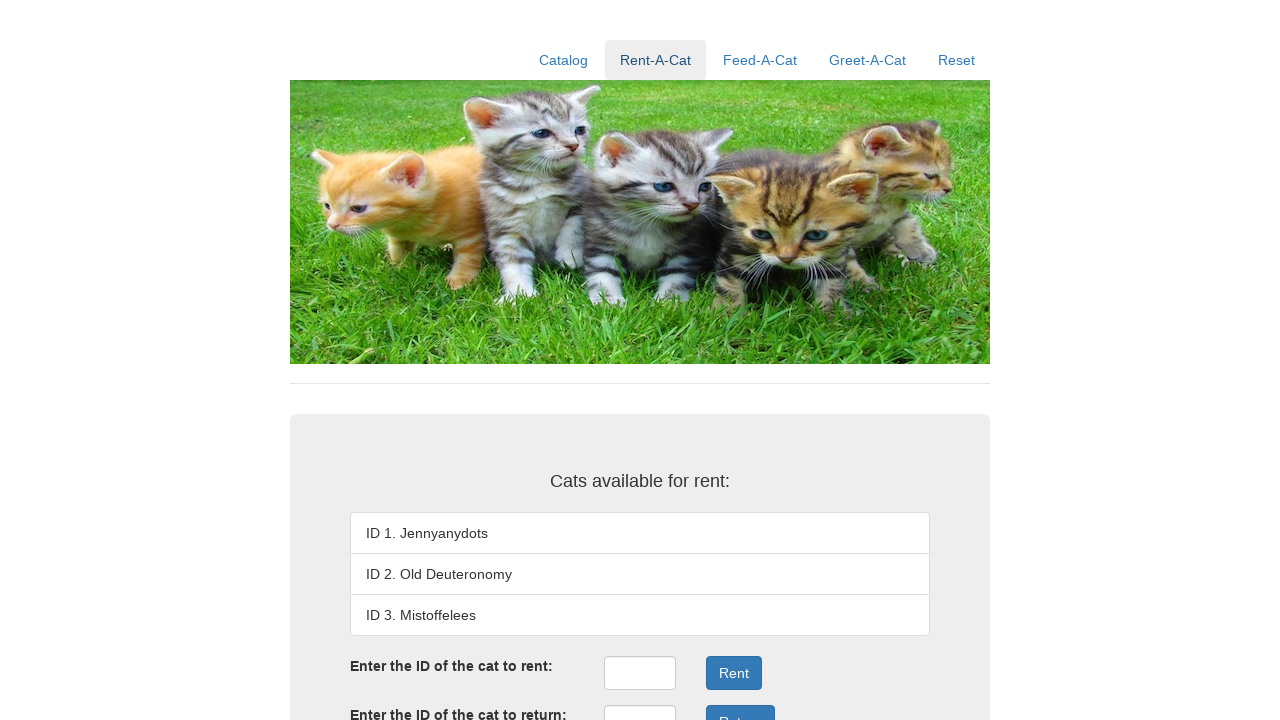

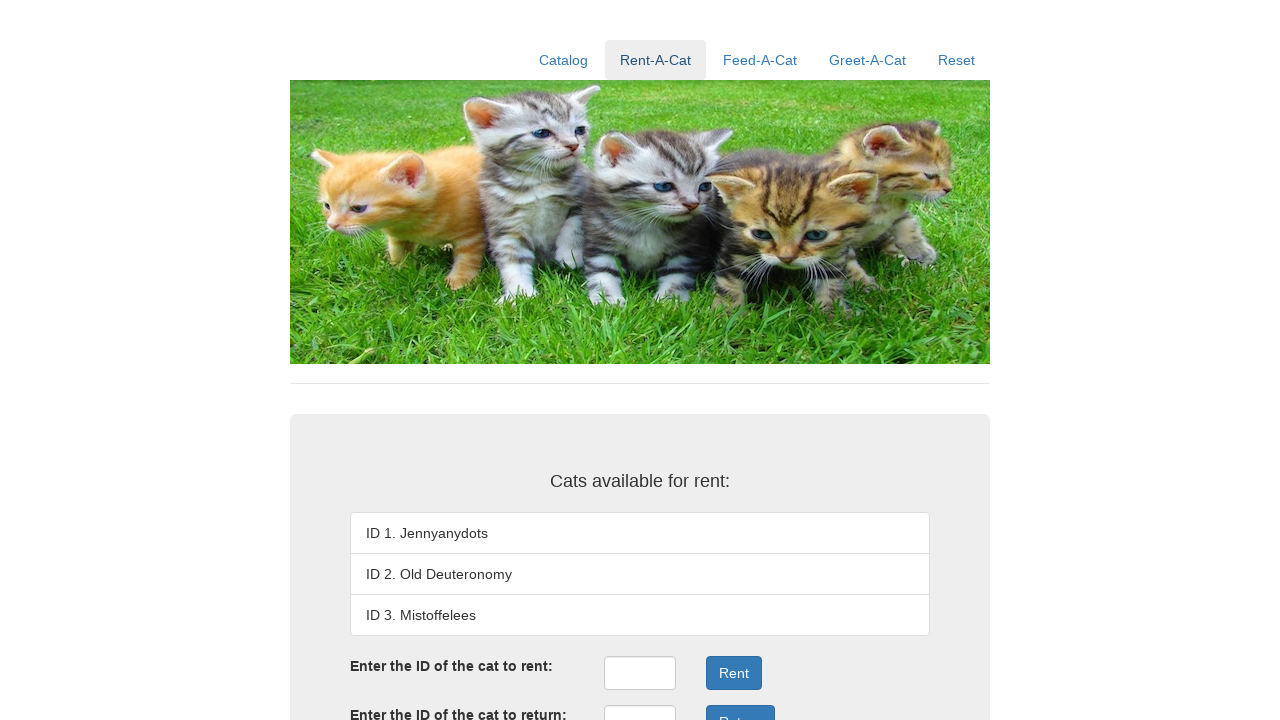